Tests filtering to display only active (incomplete) todo items

Starting URL: https://demo.playwright.dev/todomvc

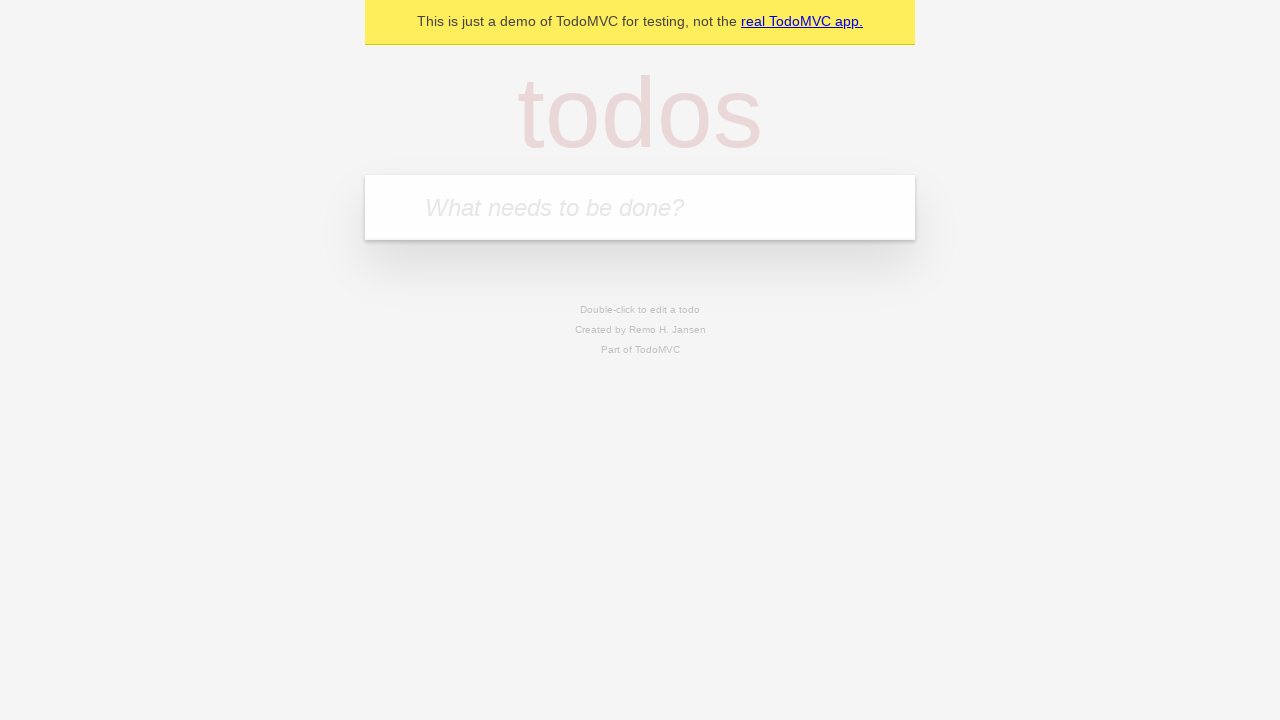

Filled todo input with 'buy some cheese' on internal:attr=[placeholder="What needs to be done?"i]
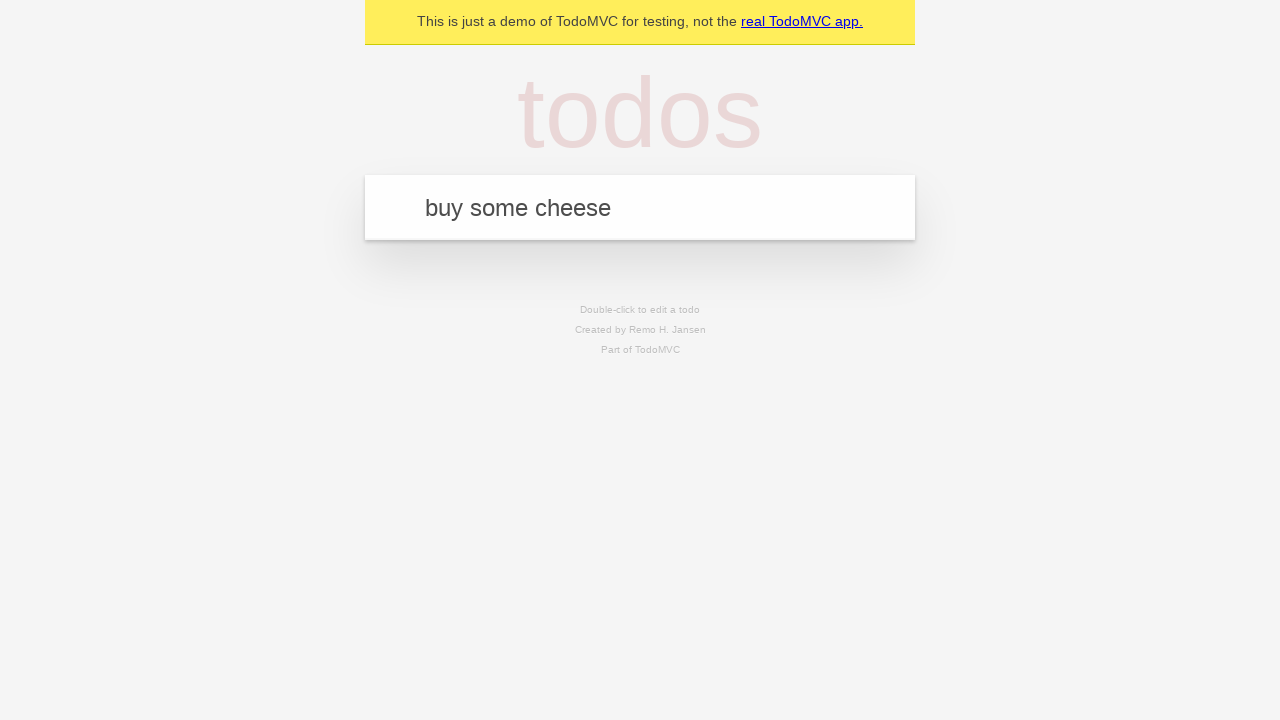

Pressed Enter to create first todo item on internal:attr=[placeholder="What needs to be done?"i]
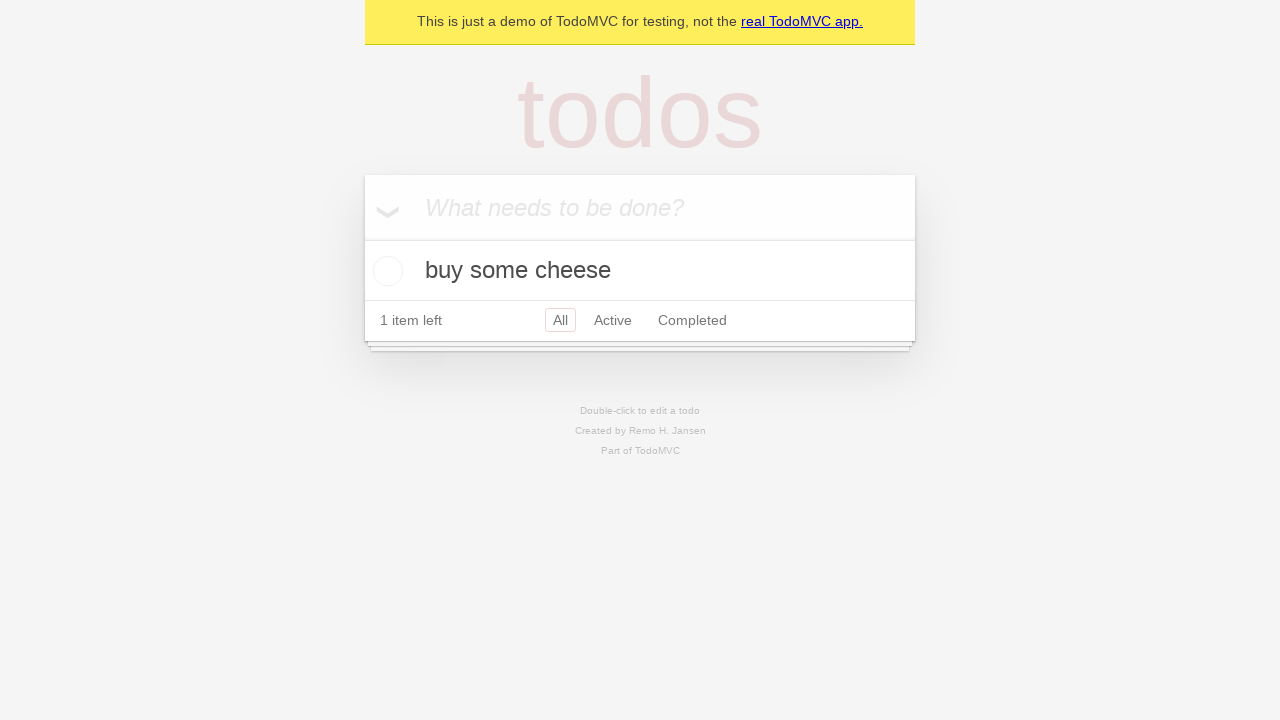

Filled todo input with 'feed the cat' on internal:attr=[placeholder="What needs to be done?"i]
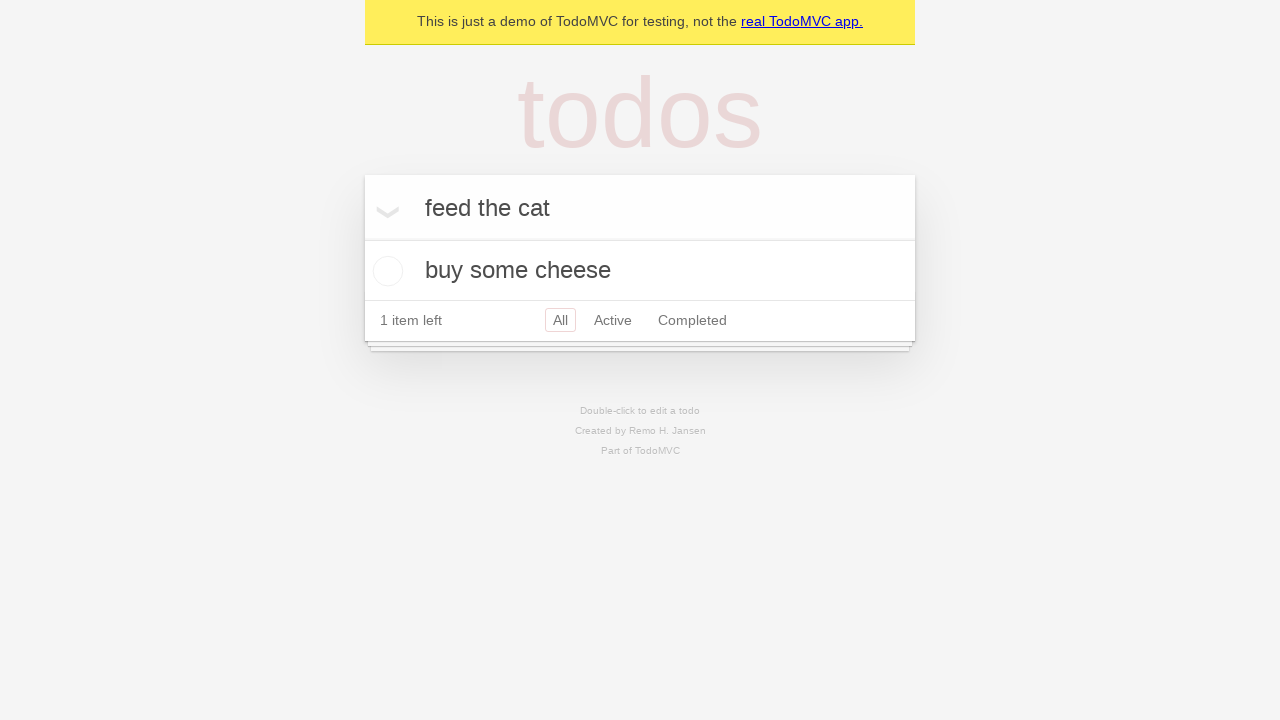

Pressed Enter to create second todo item on internal:attr=[placeholder="What needs to be done?"i]
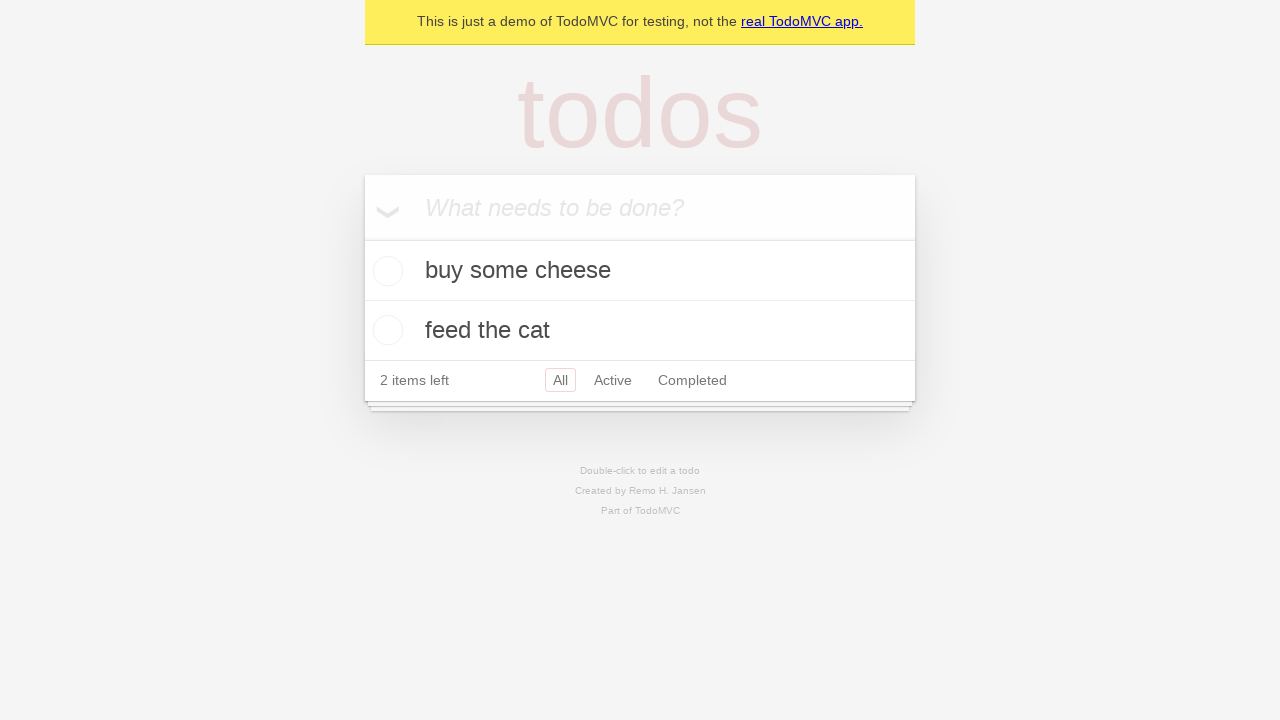

Filled todo input with 'book a doctors appointment' on internal:attr=[placeholder="What needs to be done?"i]
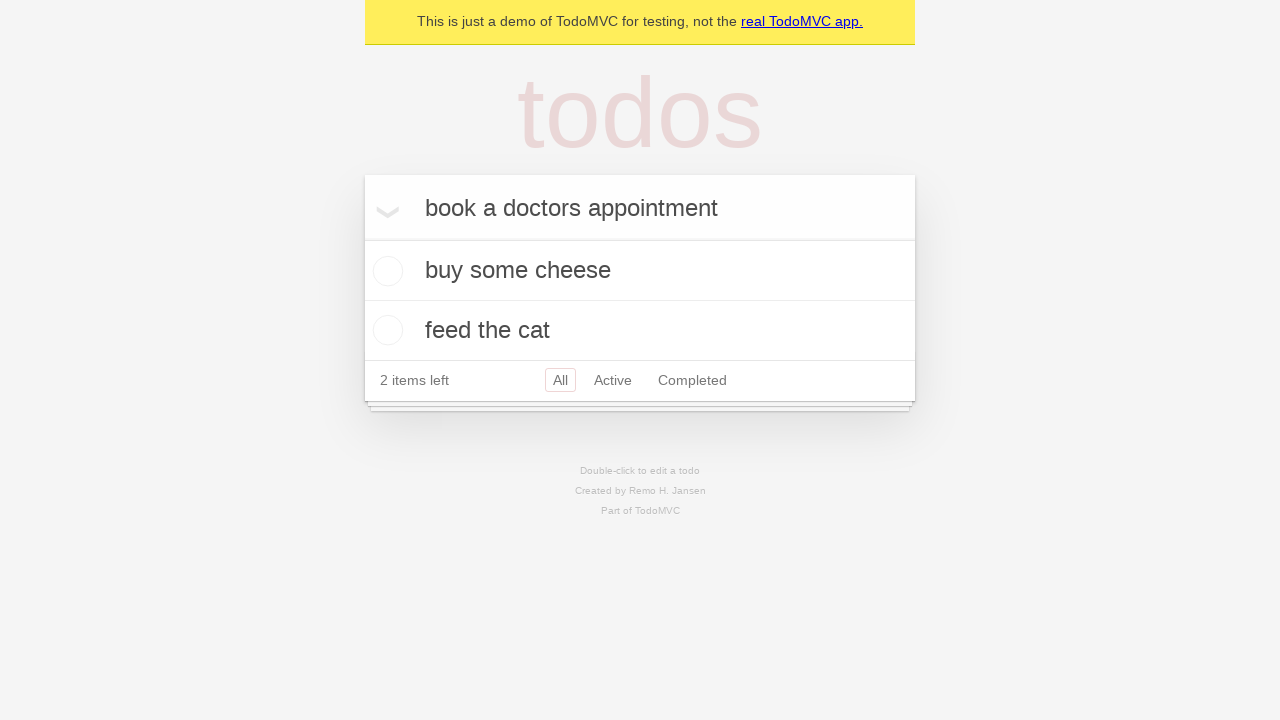

Pressed Enter to create third todo item on internal:attr=[placeholder="What needs to be done?"i]
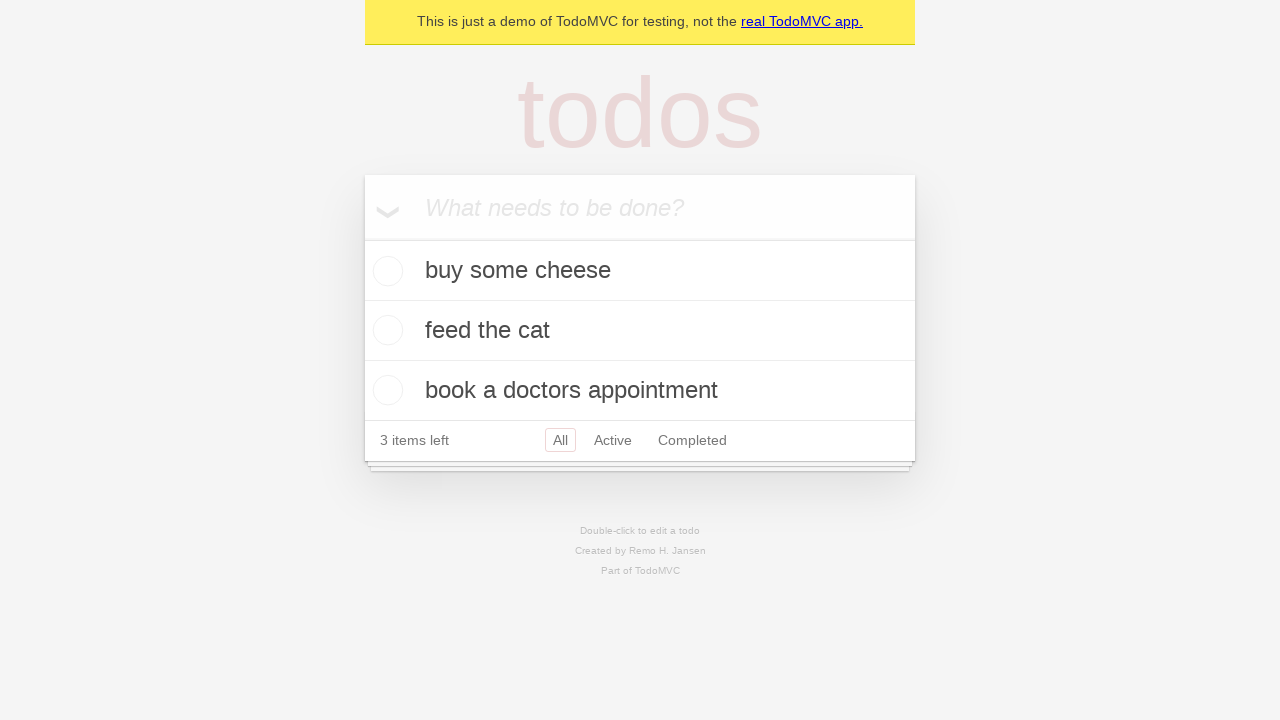

Checked the second todo item (feed the cat) to mark it as complete at (385, 330) on internal:testid=[data-testid="todo-item"s] >> nth=1 >> internal:role=checkbox
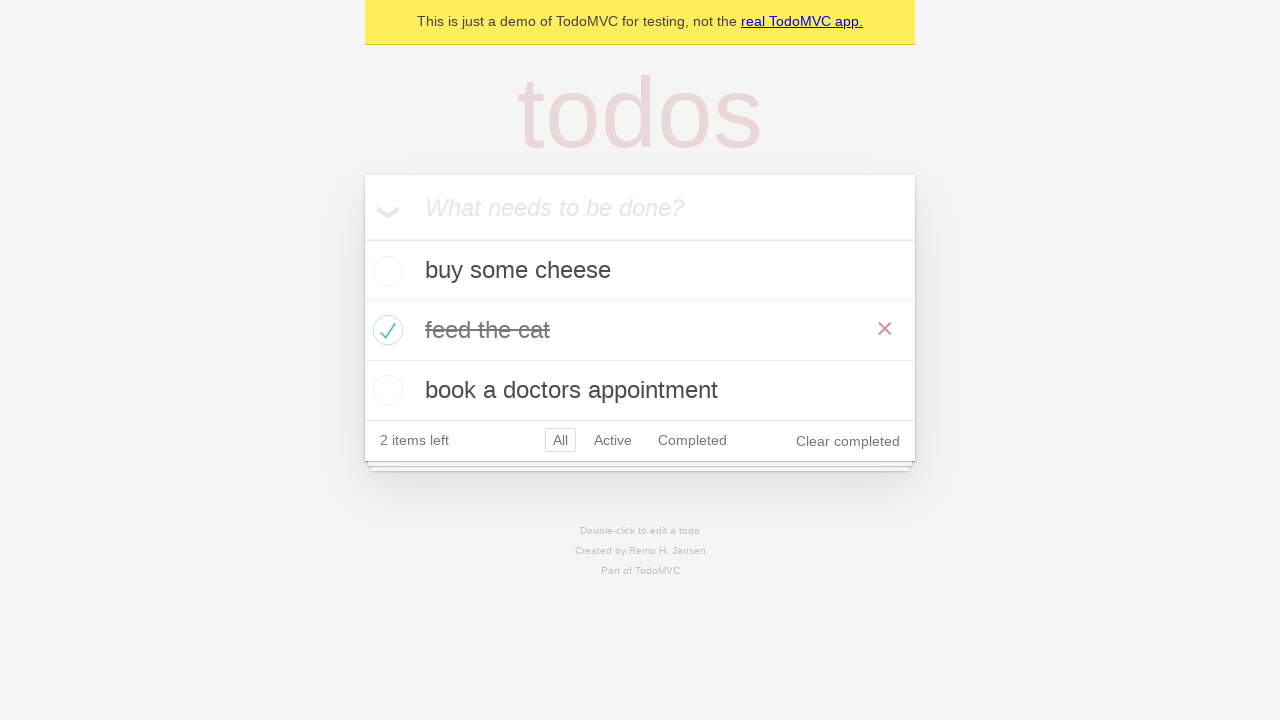

Clicked Active filter to display only incomplete todo items at (613, 440) on internal:role=link[name="Active"i]
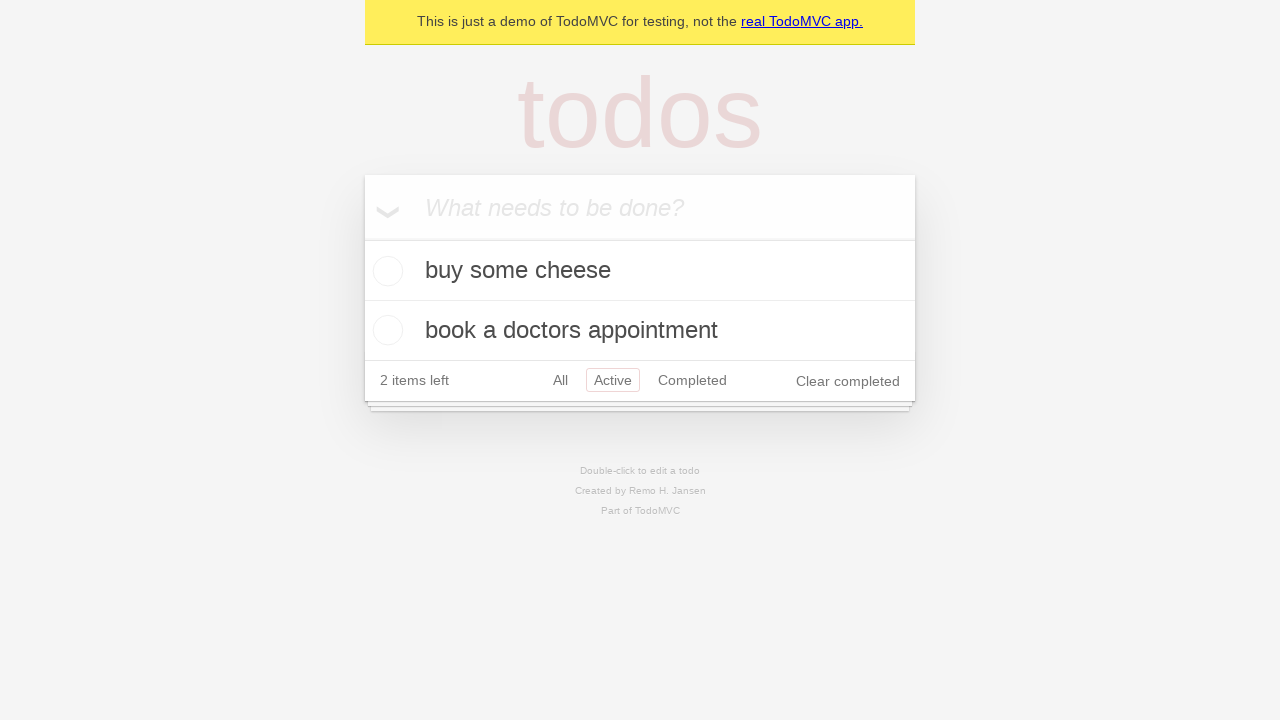

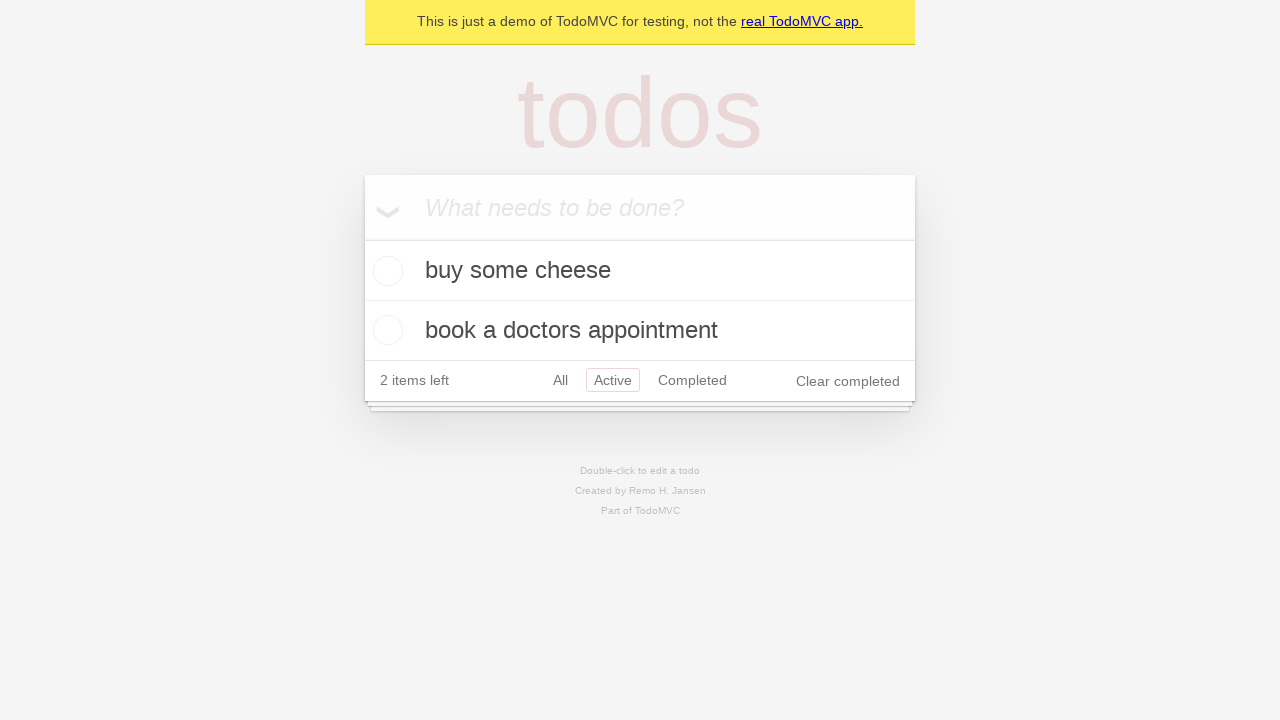